Tests a comprehensive HTML form by filling various input types including text fields, checkboxes, radio buttons, multi-select, and dropdown, then submitting the form

Starting URL: https://testpages.herokuapp.com/styled/basic-html-form-test.html

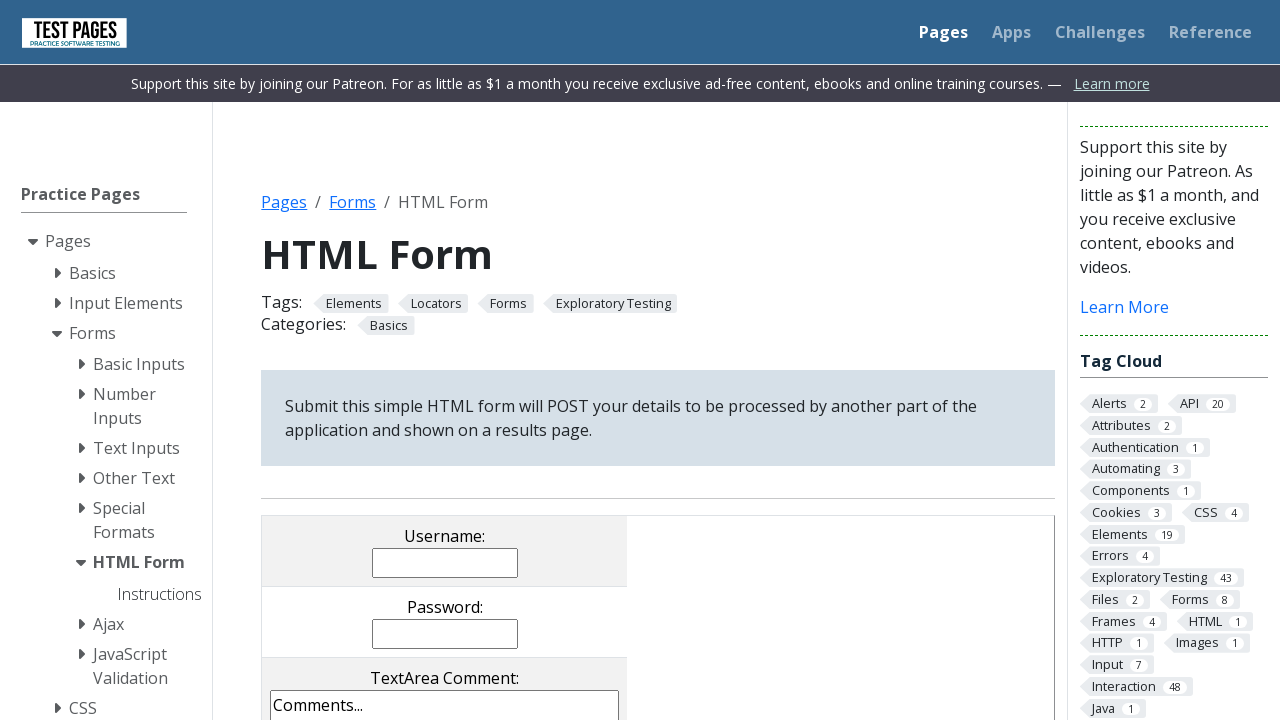

Filled username field with 'alba ca zapada' on input[name='username']
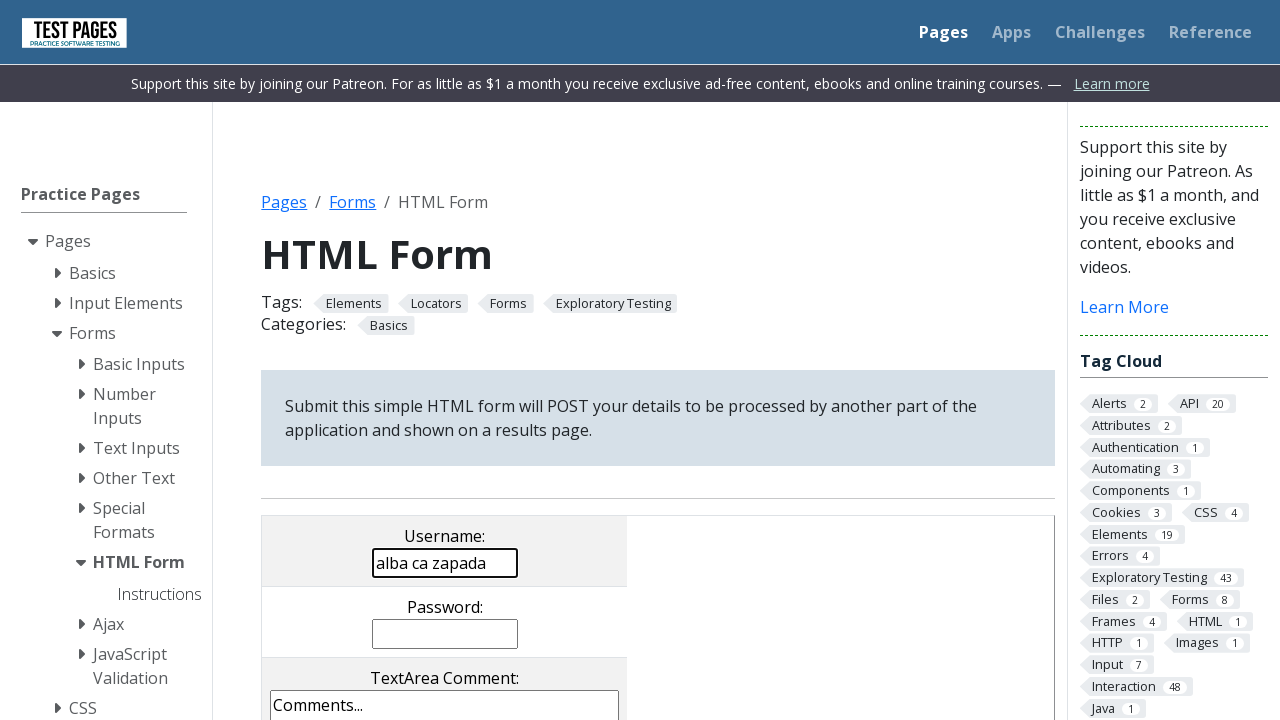

Filled password field with 'cei7pitici' on input[name='password']
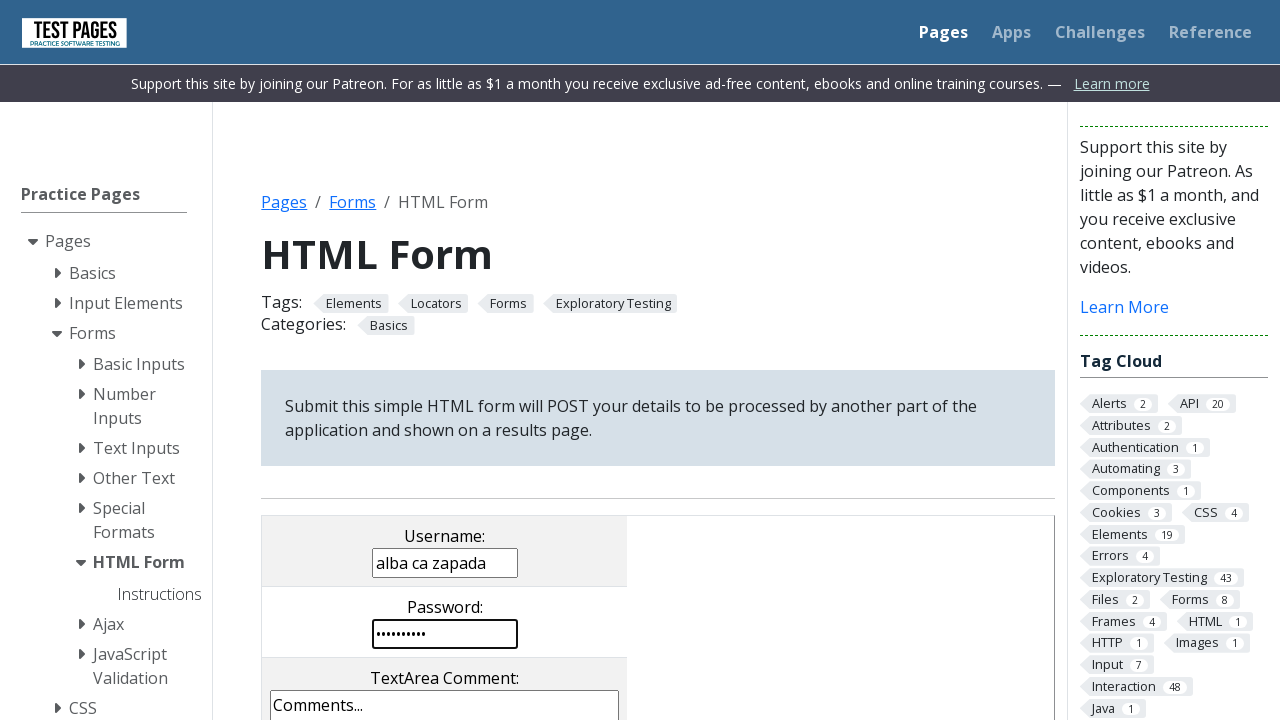

Filled comment textarea with 'categoria povesti' on textarea[name='comments']
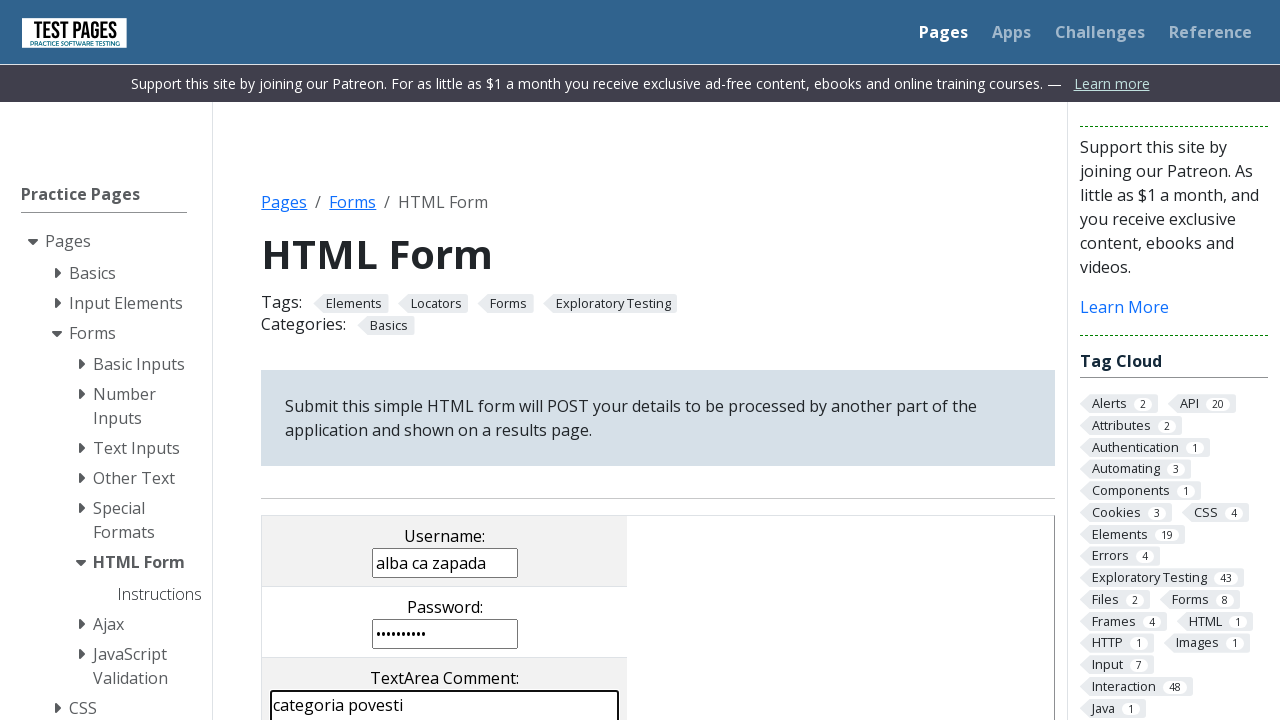

Checked second checkbox at (402, 360) on input[name='checkboxes[]']:nth-of-type(2)
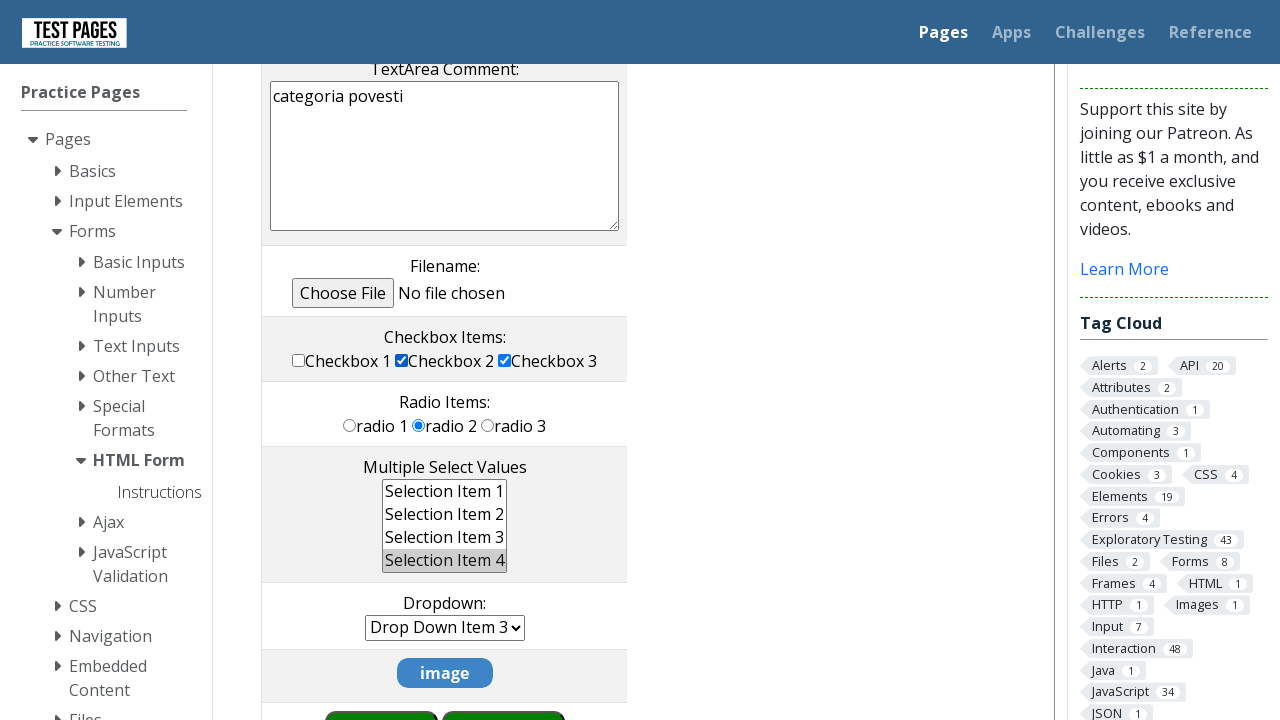

Selected third radio button at (488, 425) on input[name='radioval']:nth-of-type(3)
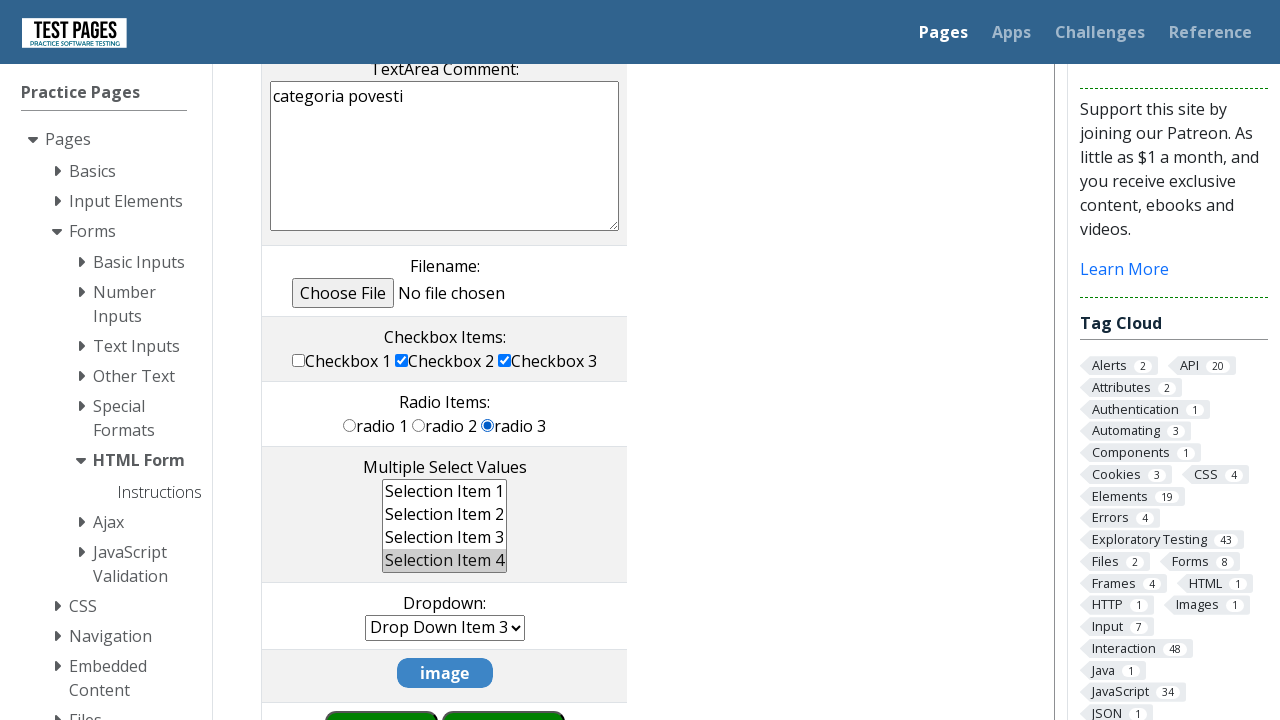

Selected options 'ms1' and 'ms2' in multi-select dropdown on select[name='multipleselect[]']
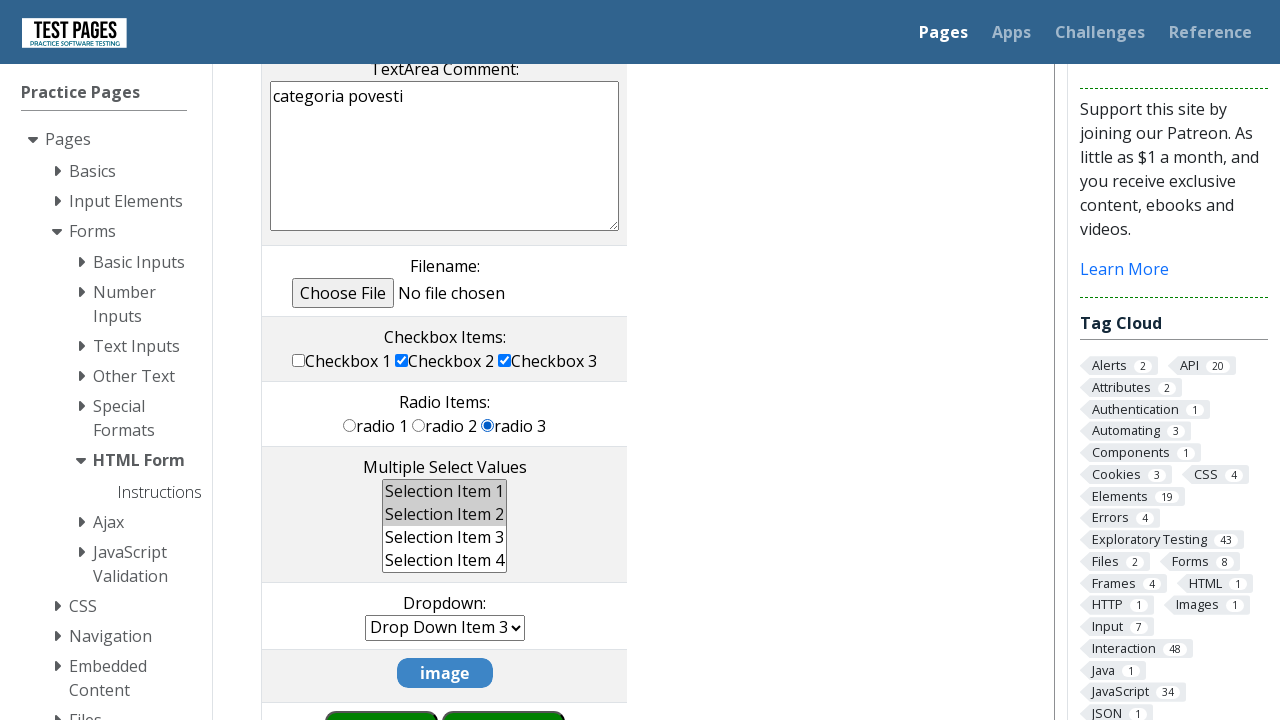

Selected option at index 2 in regular dropdown on select[name='dropdown']
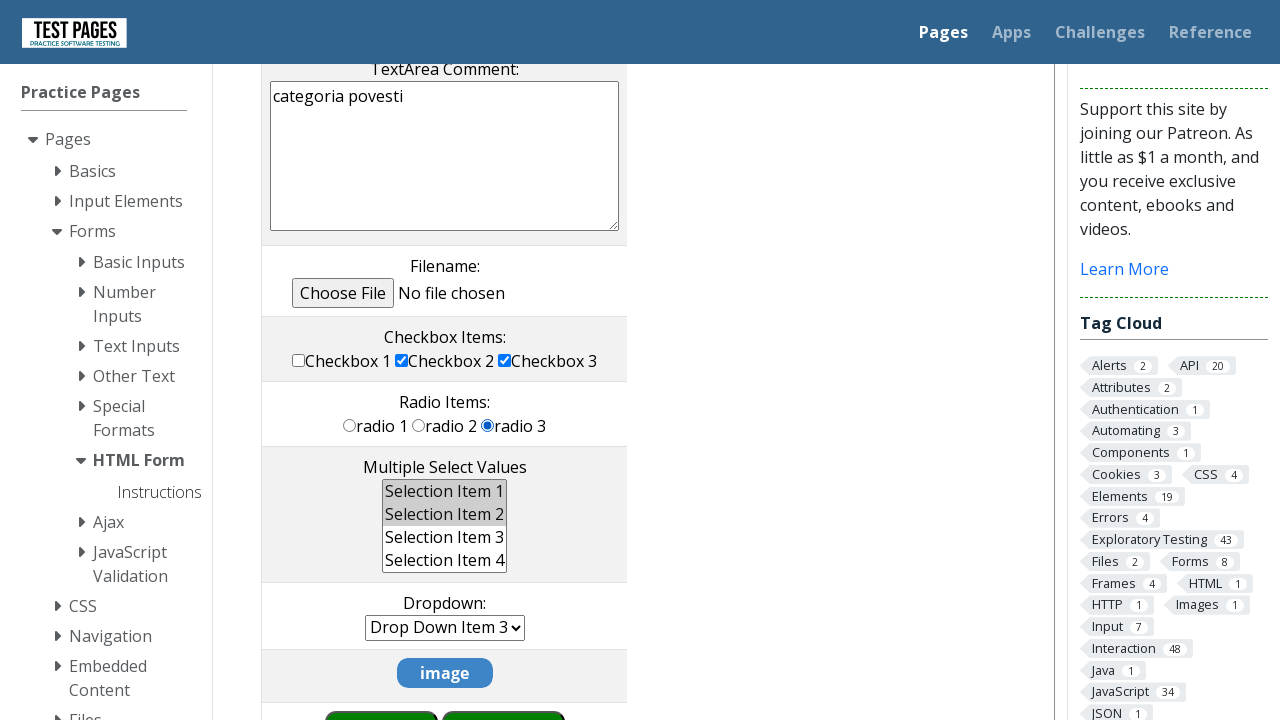

Clicked submit button to submit the form at (504, 690) on input[type='submit']
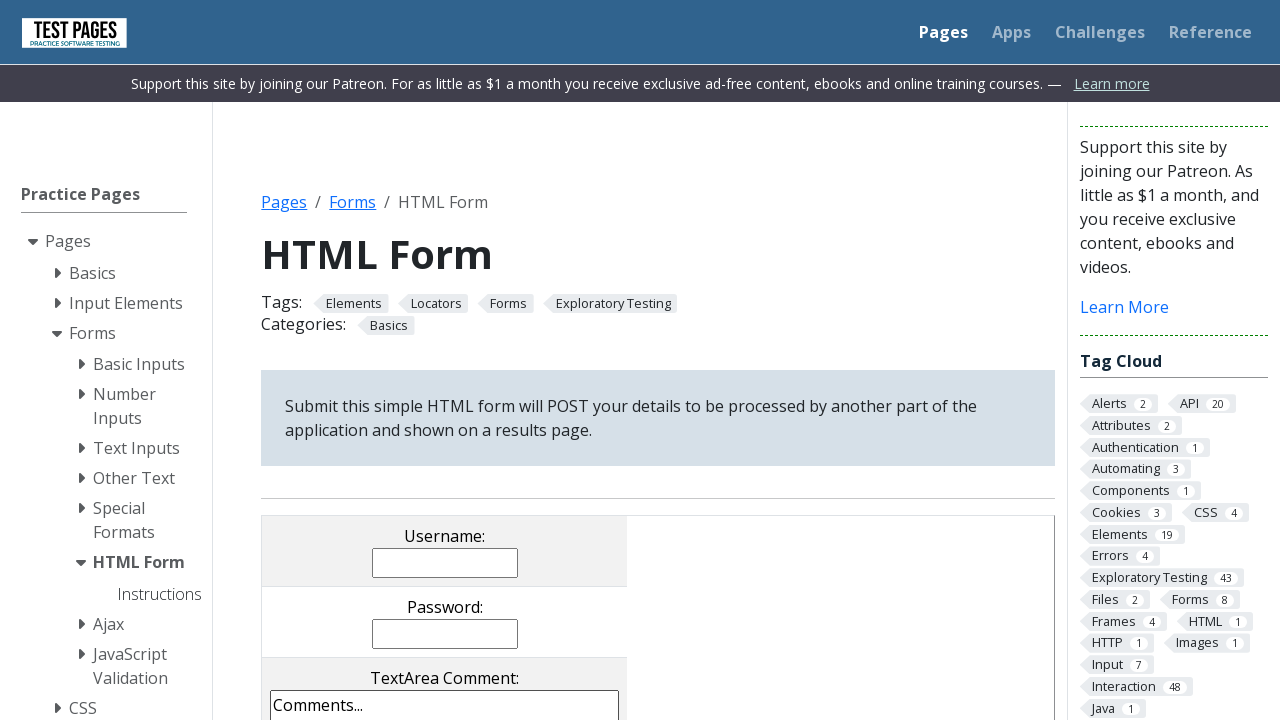

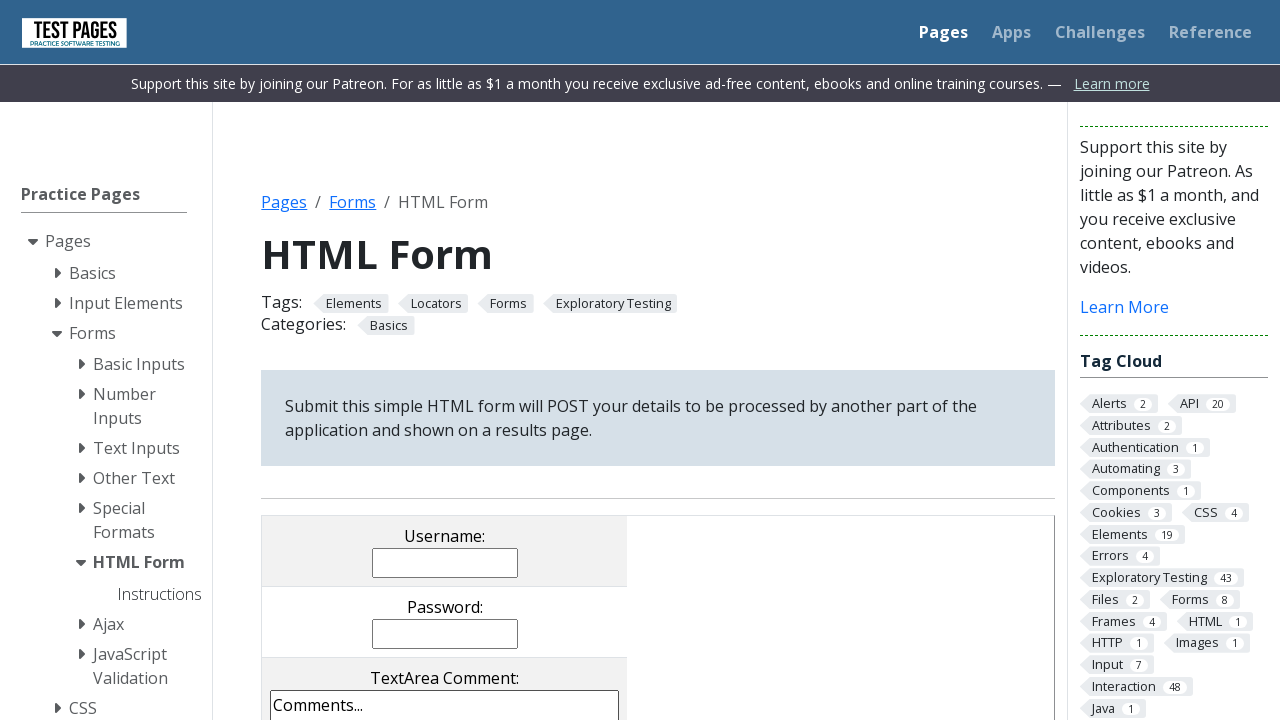